Tests a personal portfolio website by scrolling to the contact section, clicking the contact button, and filling out a contact form with name, email, subject, and message fields before submitting.

Starting URL: https://abhishek-coderr.github.io/My-Personal-Portfolio/

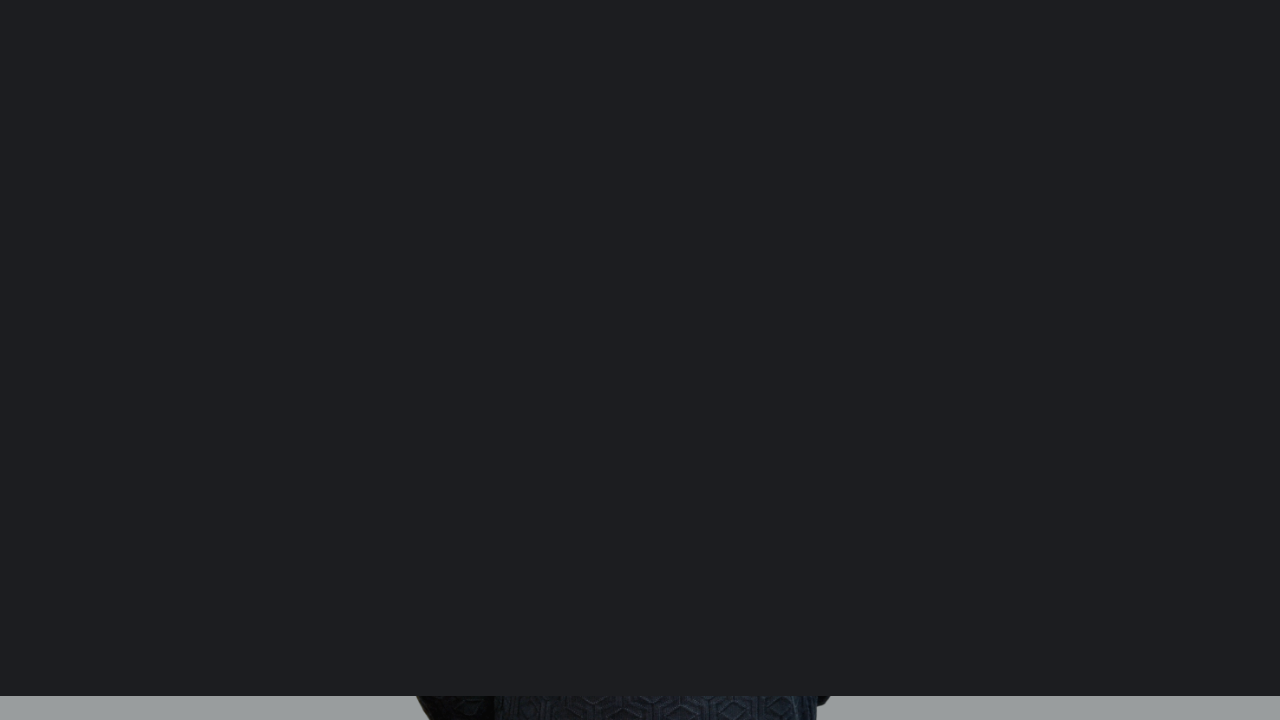

Scrolled to bottom of page to reveal contact section
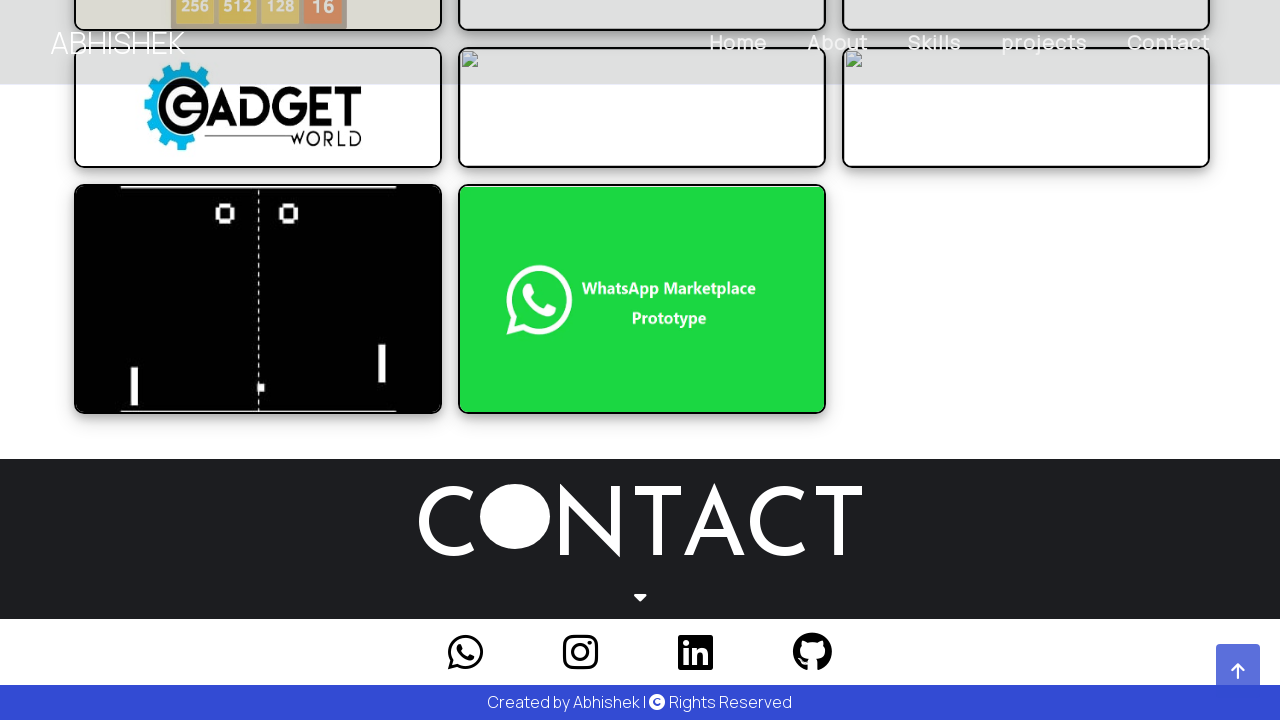

Waited 1 second for page to settle after scroll
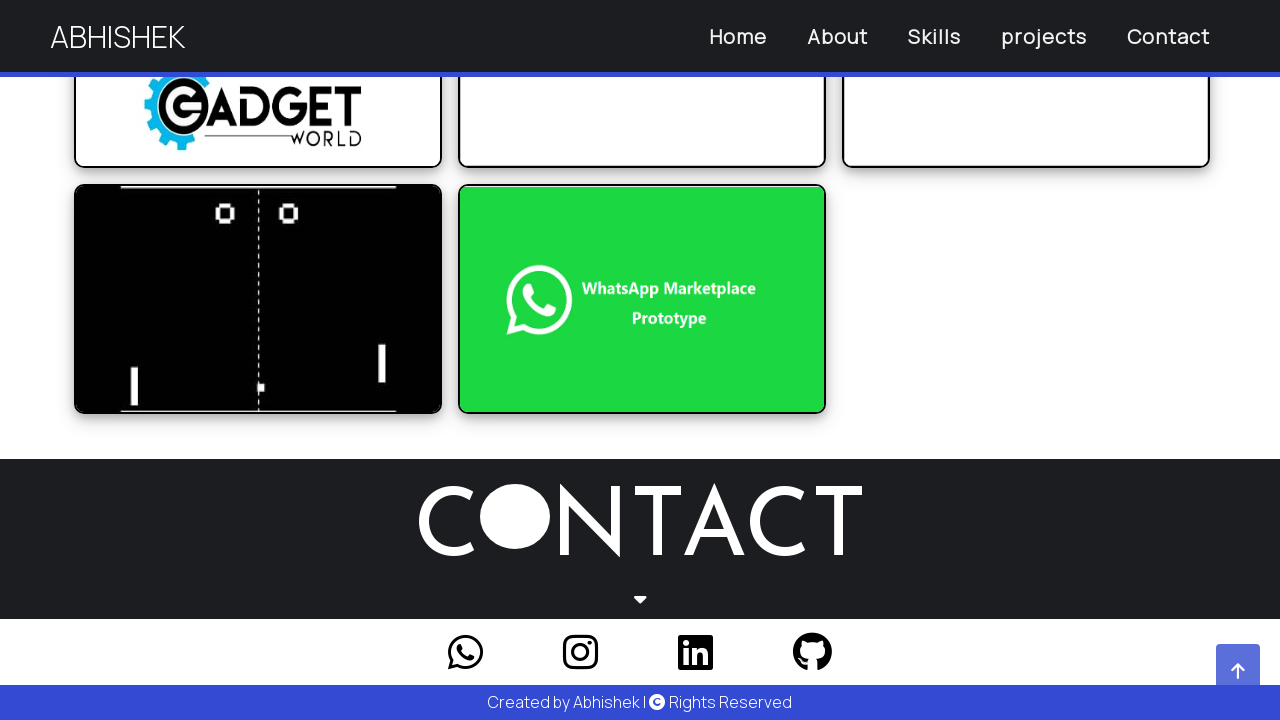

Clicked the contact button at (640, 539) on #main4
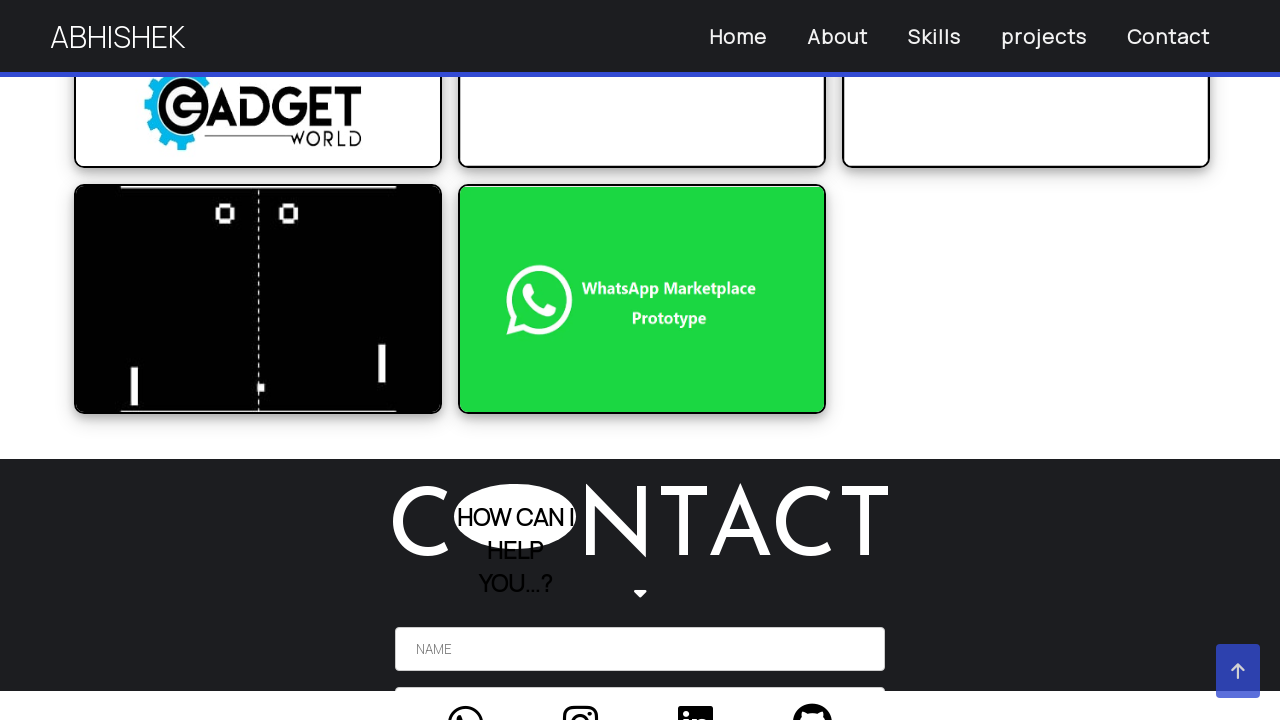

Scrolled to bottom again to view the contact form
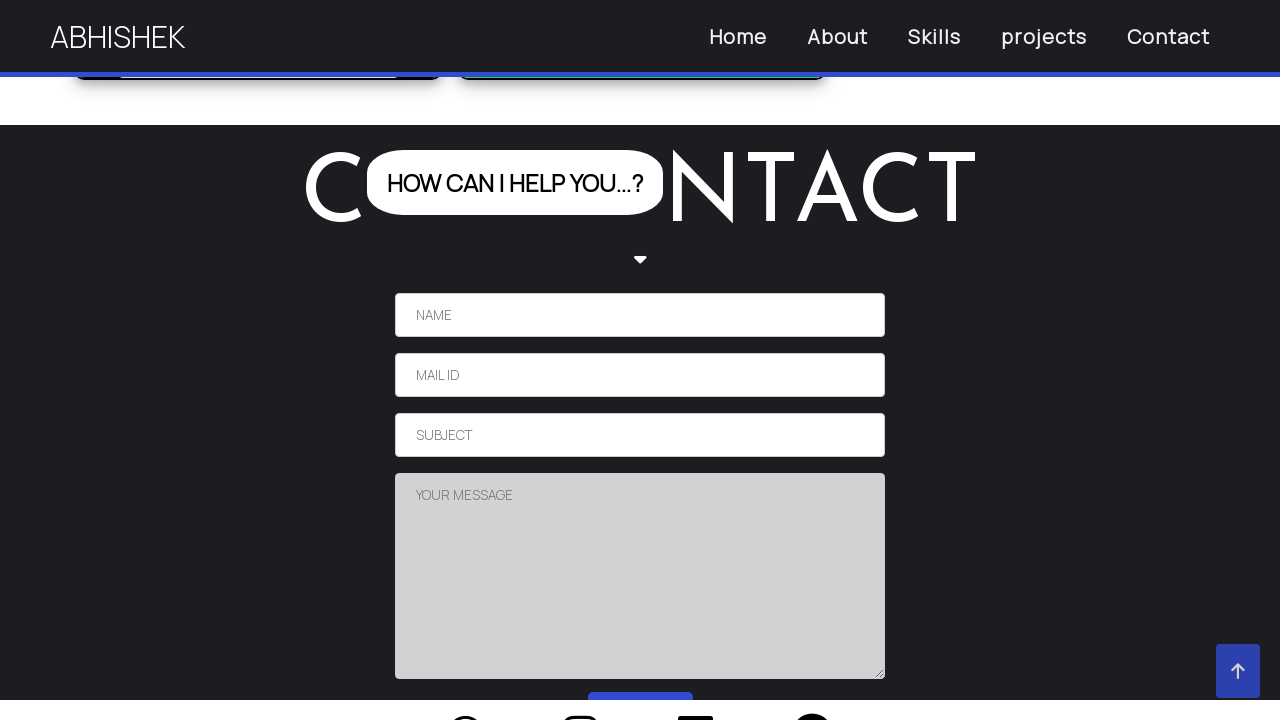

Filled name field with 'Marcus' on input[name='entry.1506107446']
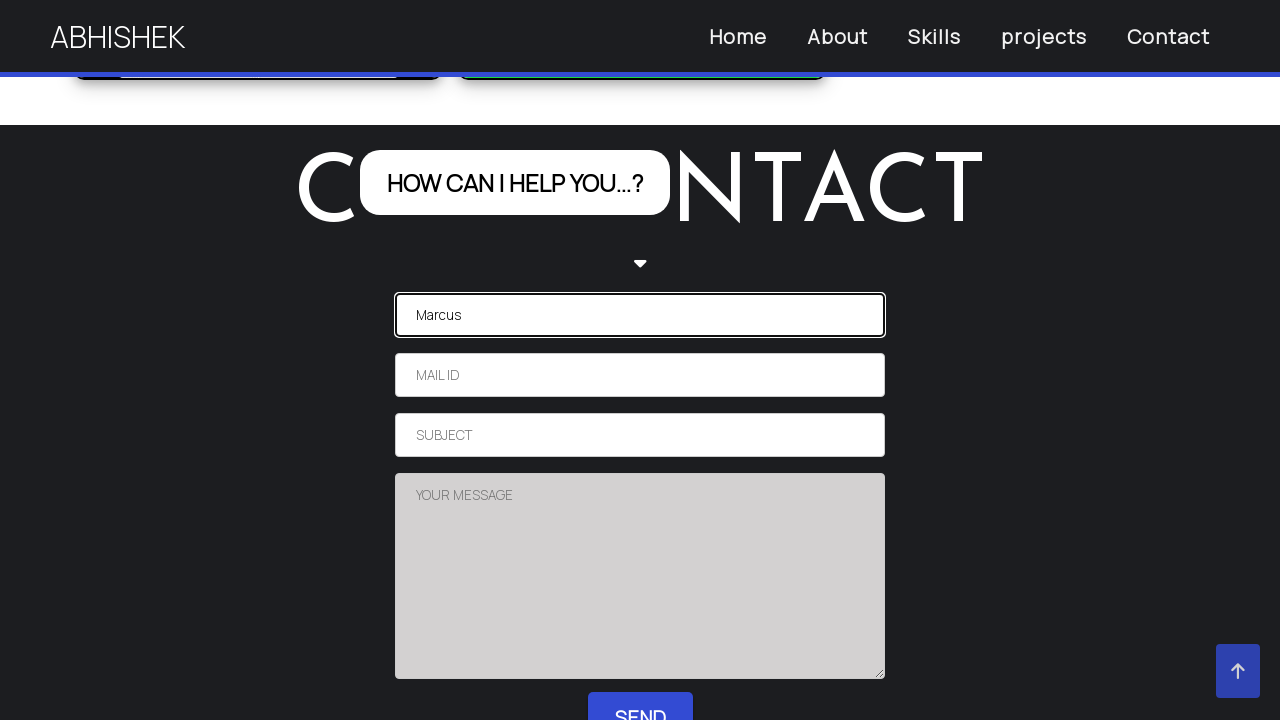

Filled email field with 'marcus.chen@testmail.com' on input[name='entry.1027507575']
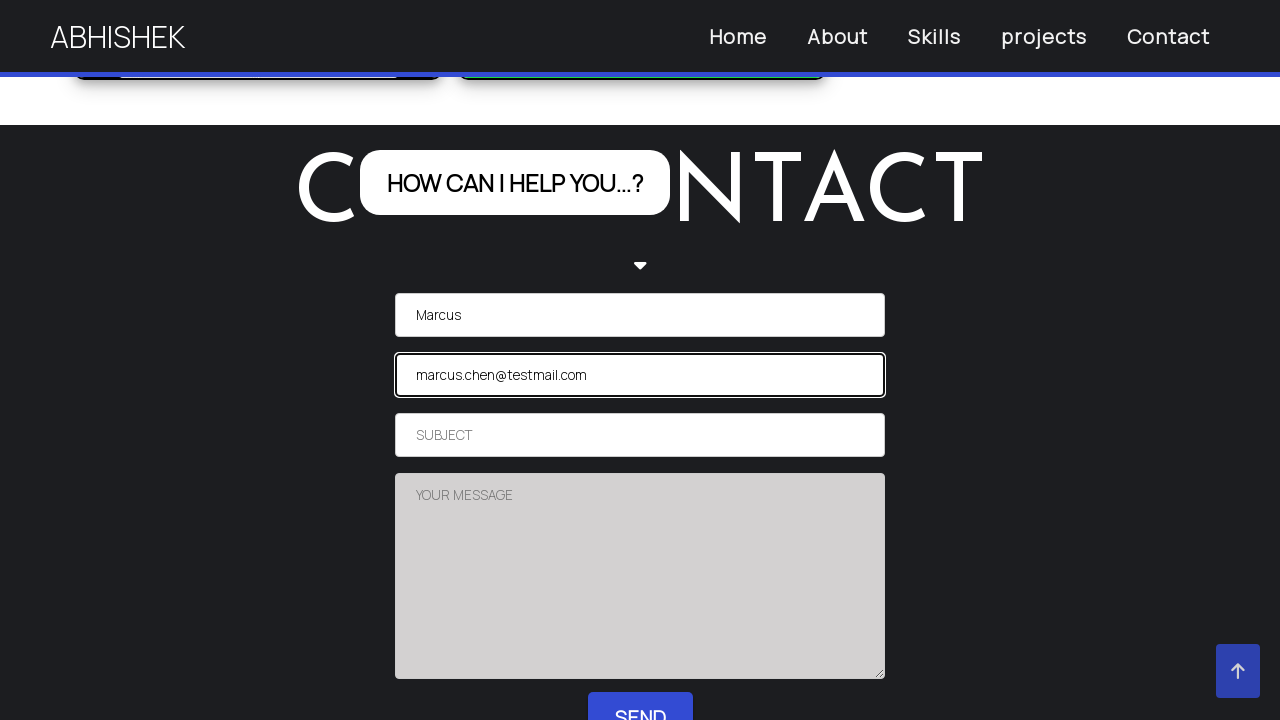

Filled subject field with 'Project Inquiry' on input[name='entry.412938103']
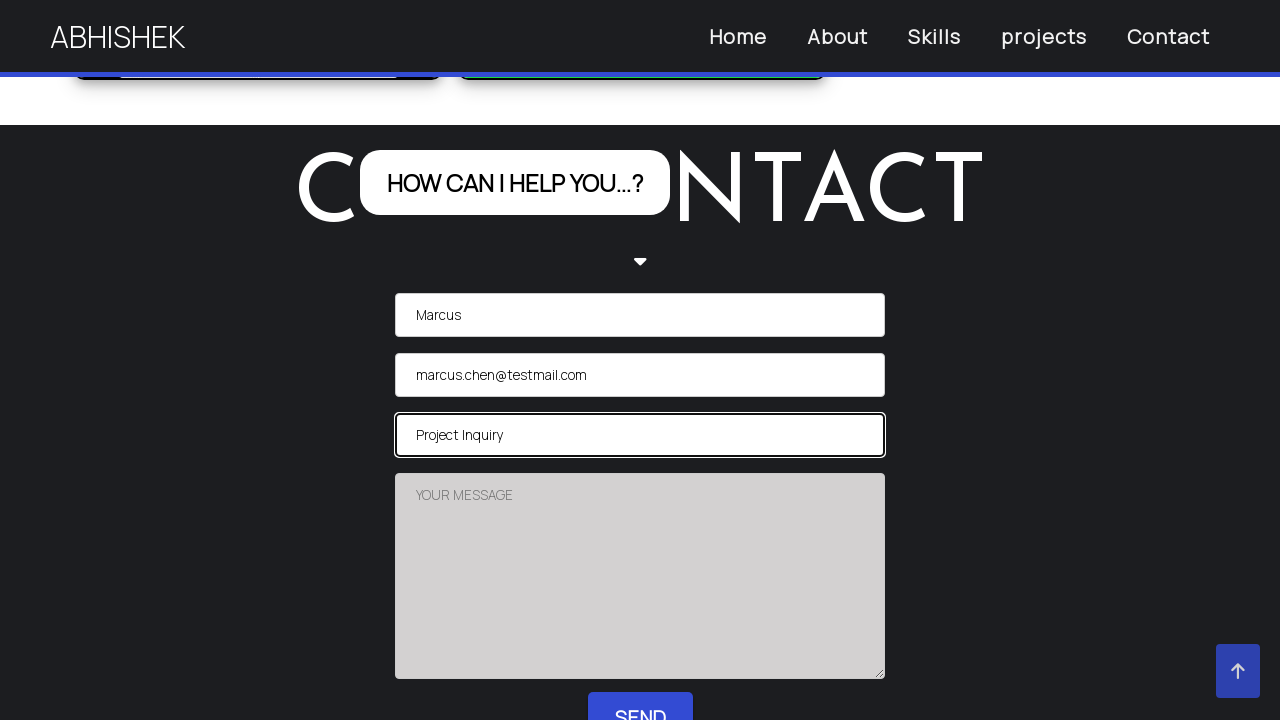

Filled message field with collaboration inquiry text on textarea[name='entry.1372952508']
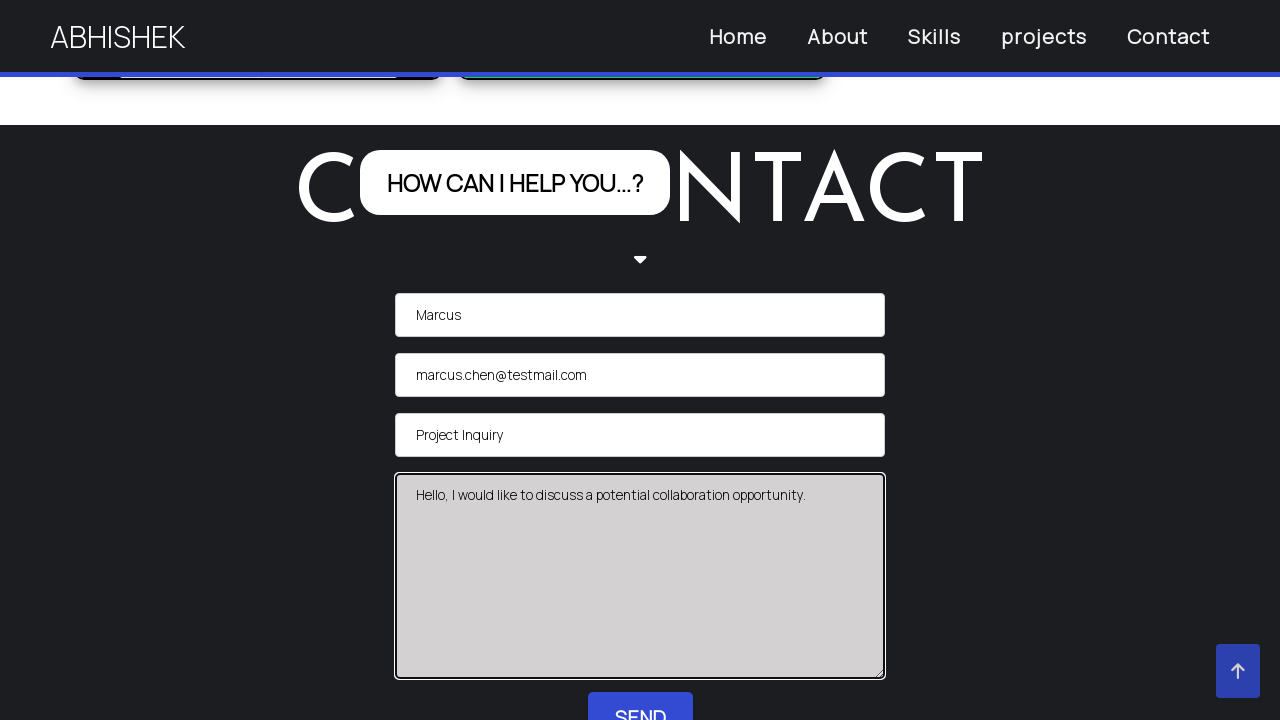

Clicked the form submit button at (640, 695) on #btn
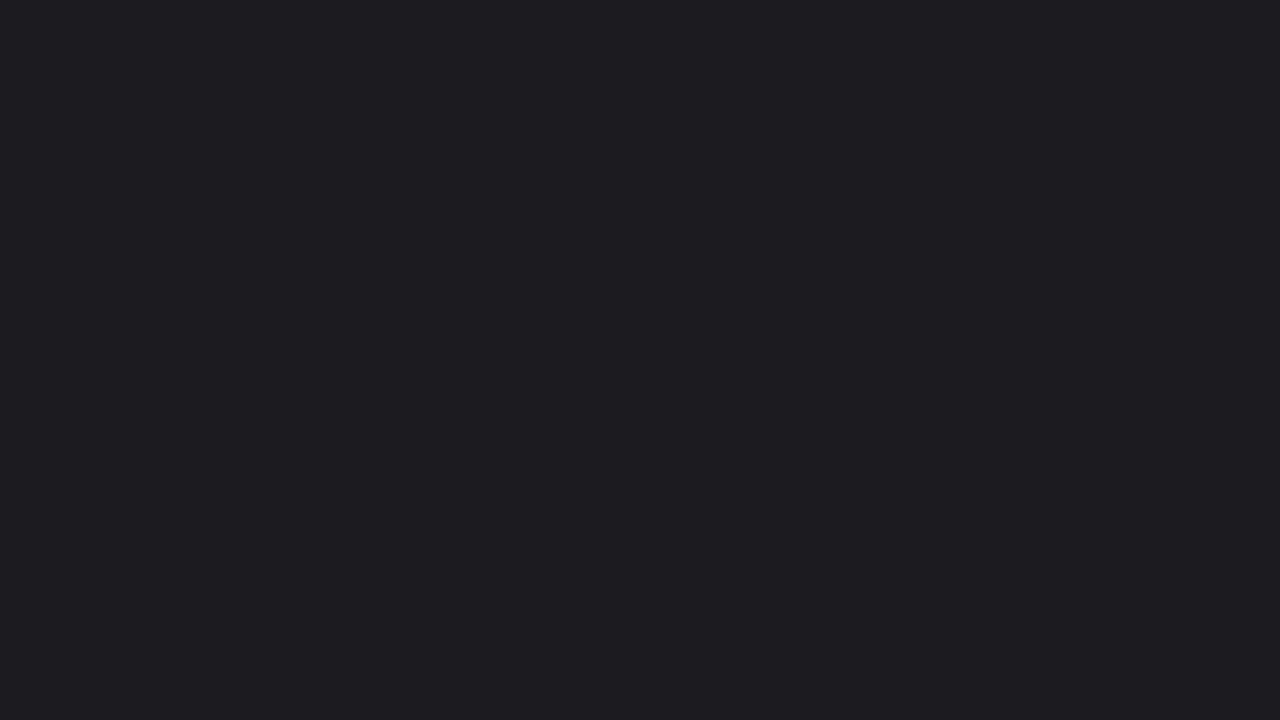

Waited 2 seconds for form submission to complete
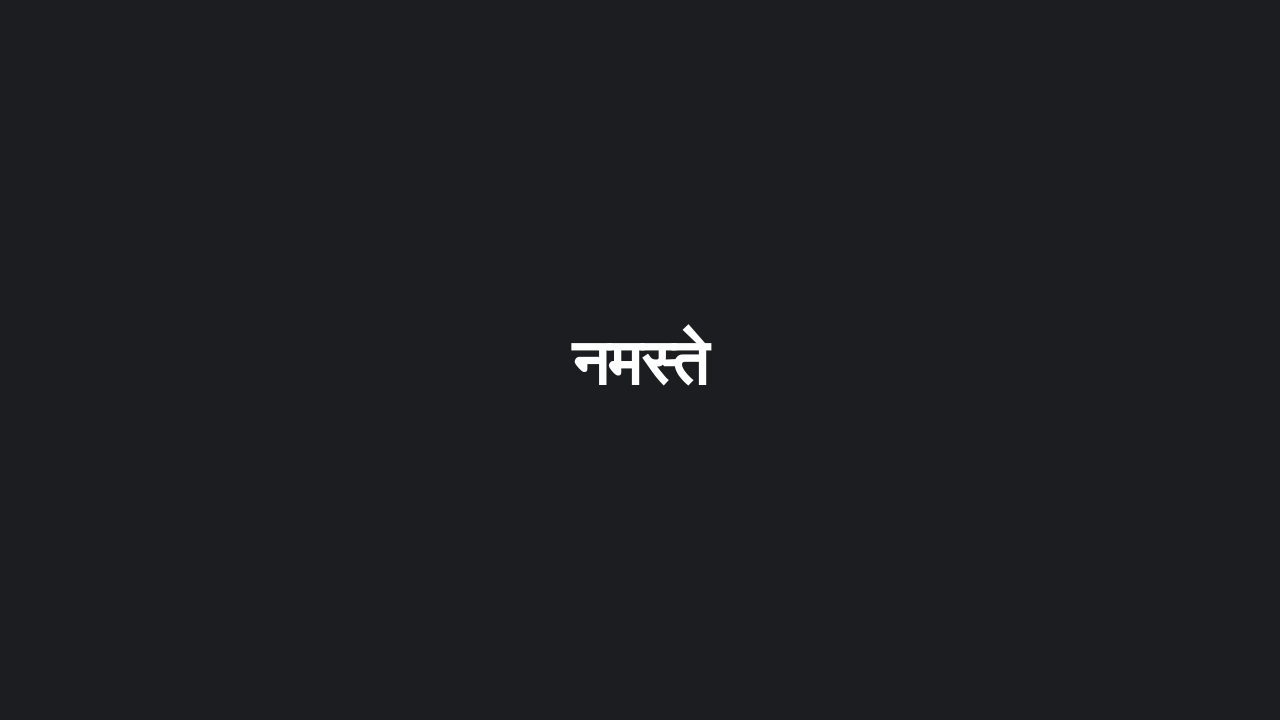

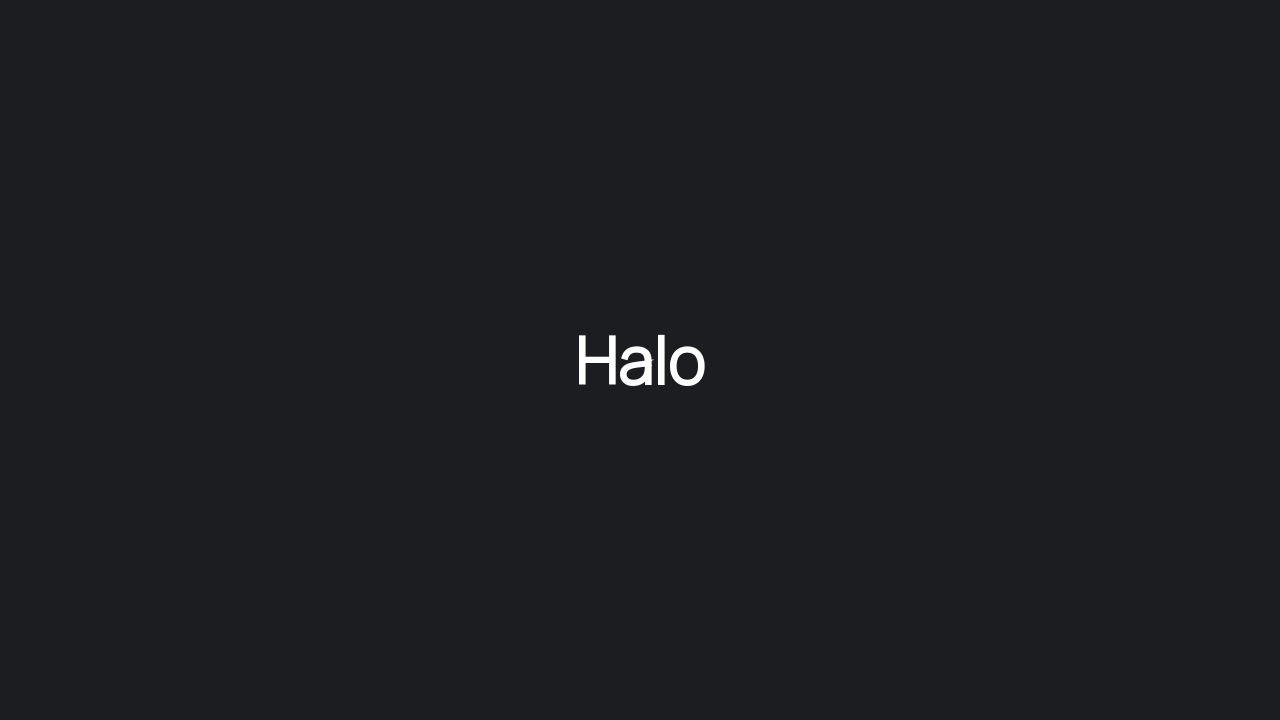